Tests clicking buttons to open new tabs and handle alerts, switching between windows

Starting URL: http://formy-project.herokuapp.com/switch-window

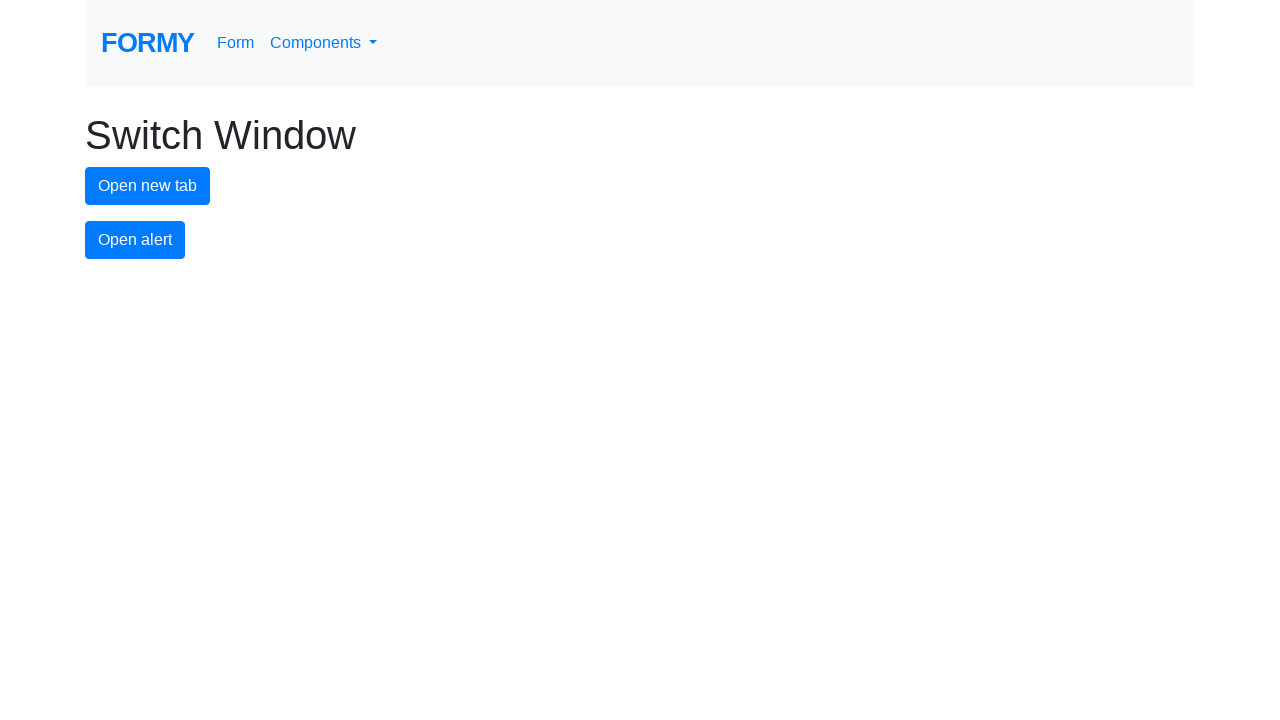

Clicked new tab button to open a new window at (148, 186) on #new-tab-button
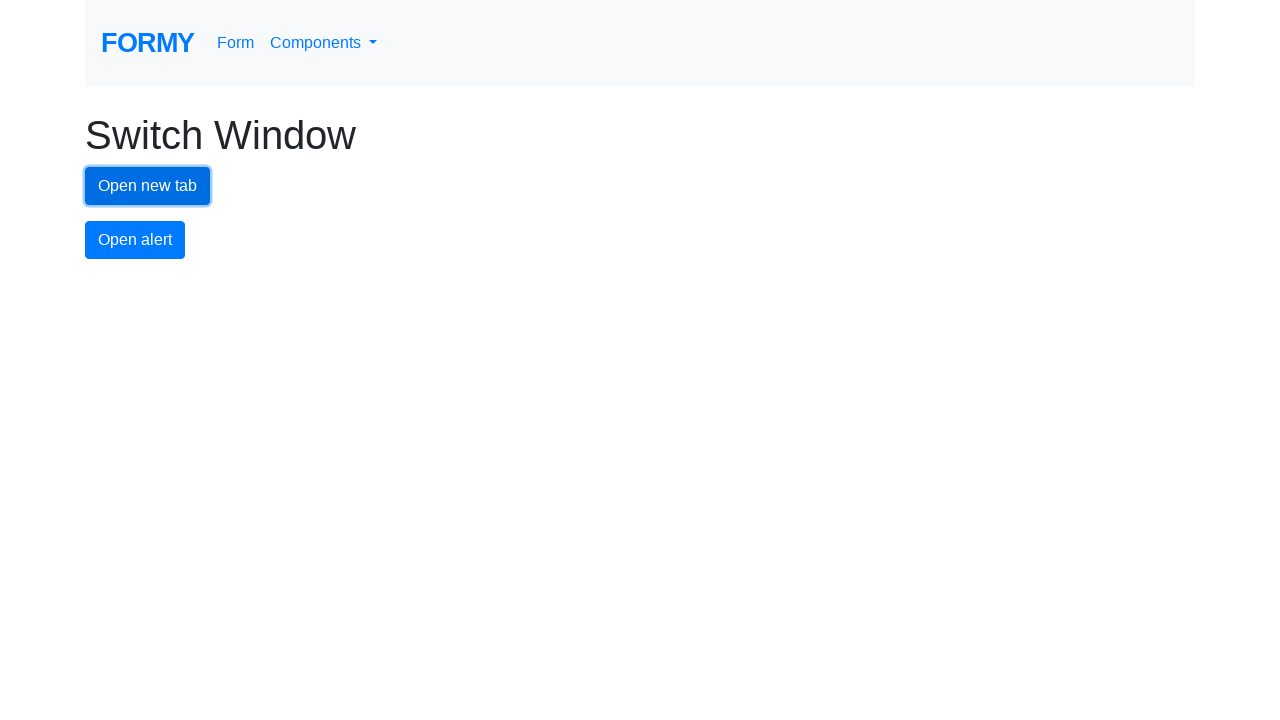

Clicked alert button at (135, 240) on #alert-button
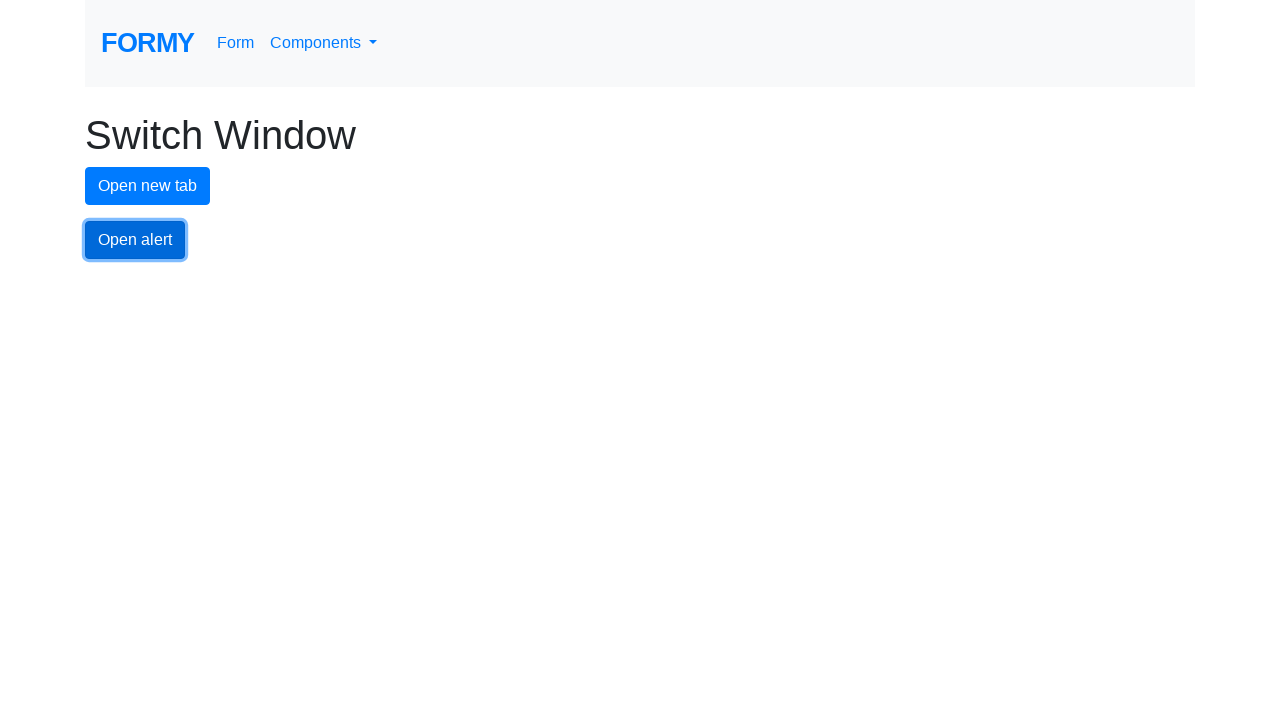

Set up dialog handler to accept alerts
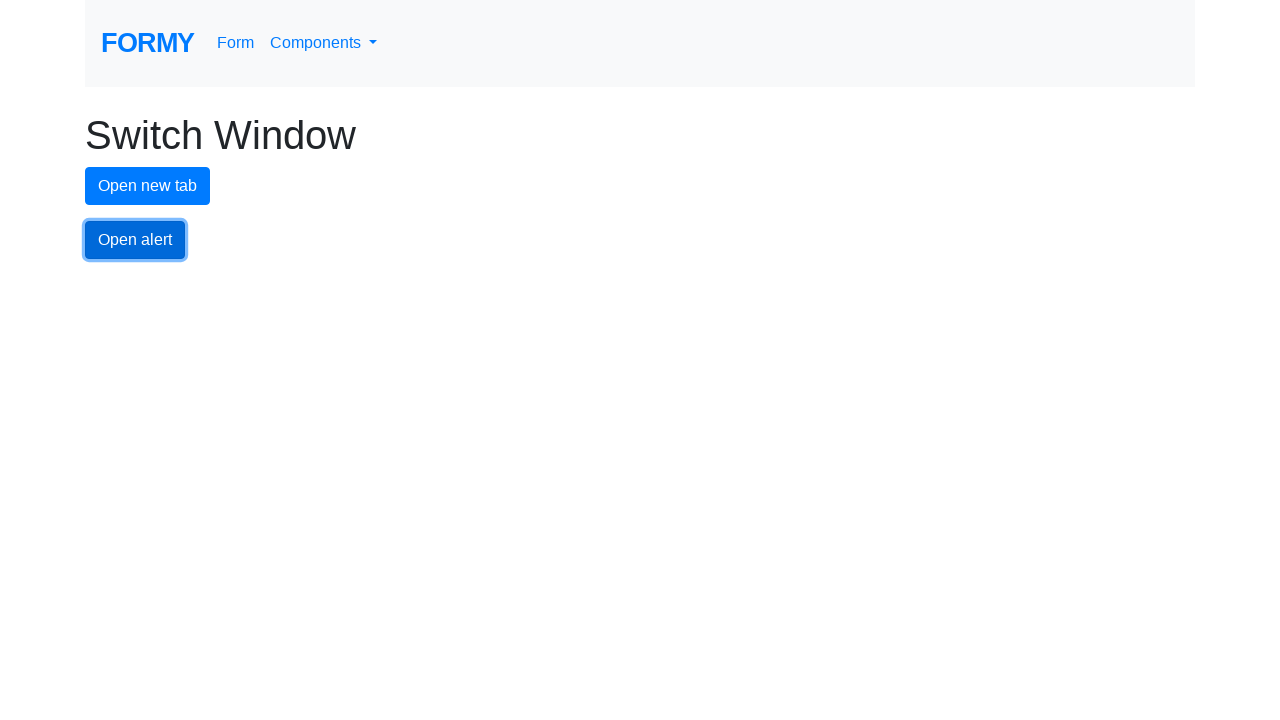

Switched back to original window
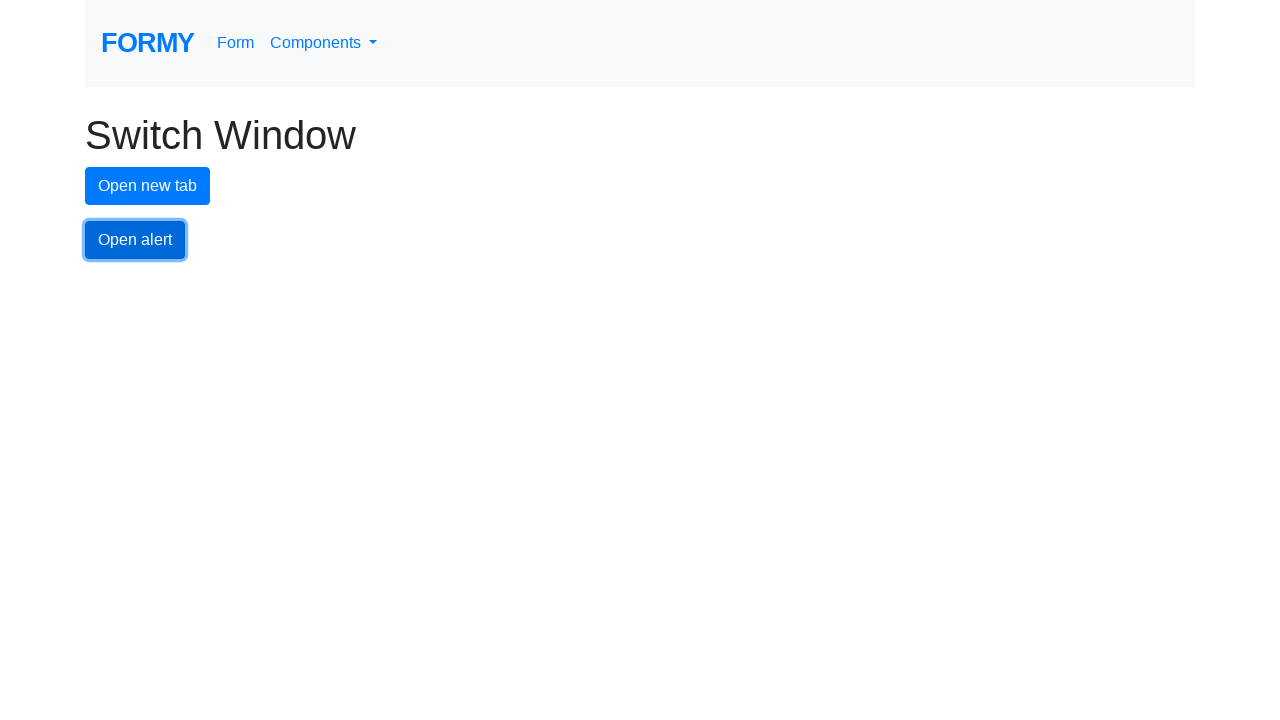

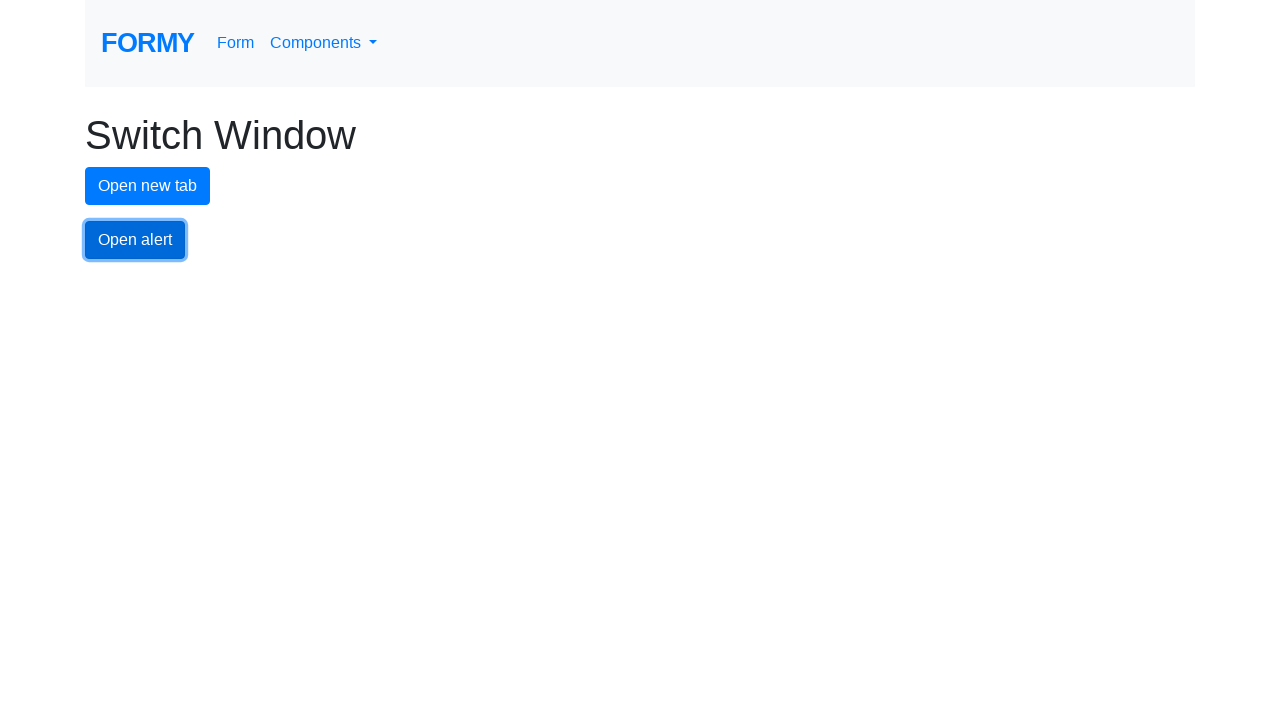